Tests radio button selection on a practice form by clicking gender options

Starting URL: https://demoqa.com/automation-practice-form

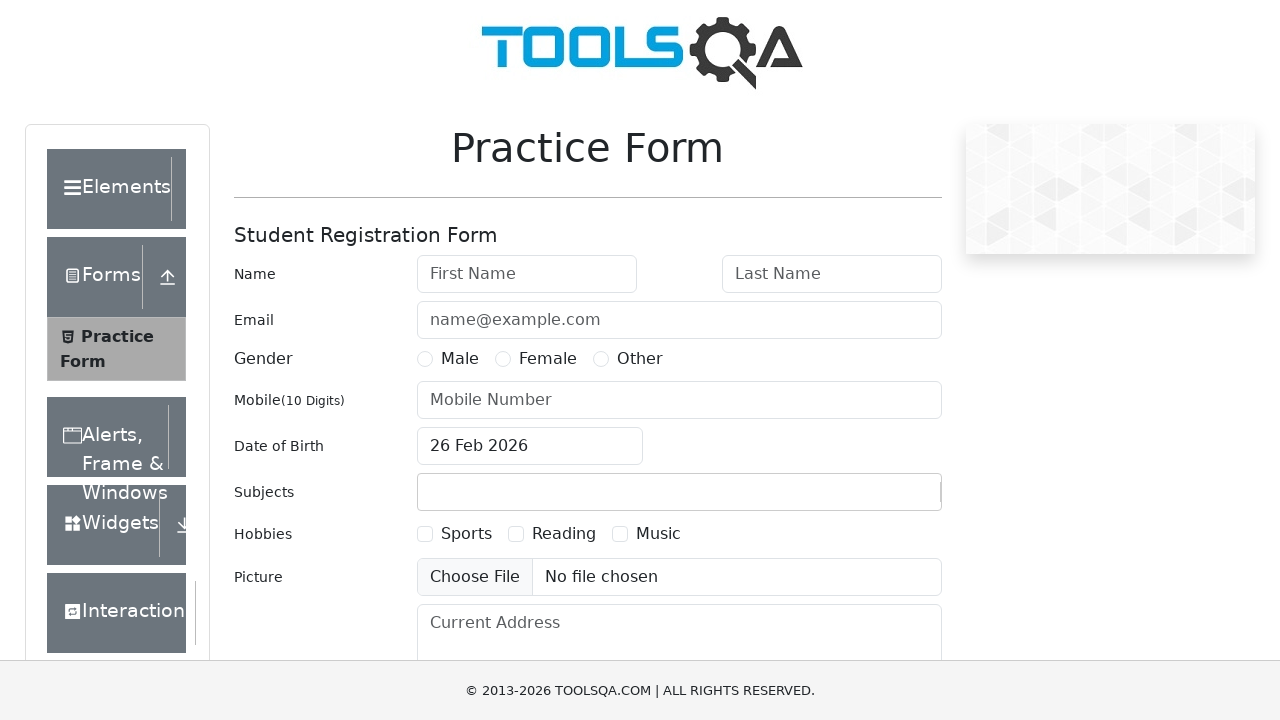

Clicked male gender radio button at (460, 359) on label[for='gender-radio-1']
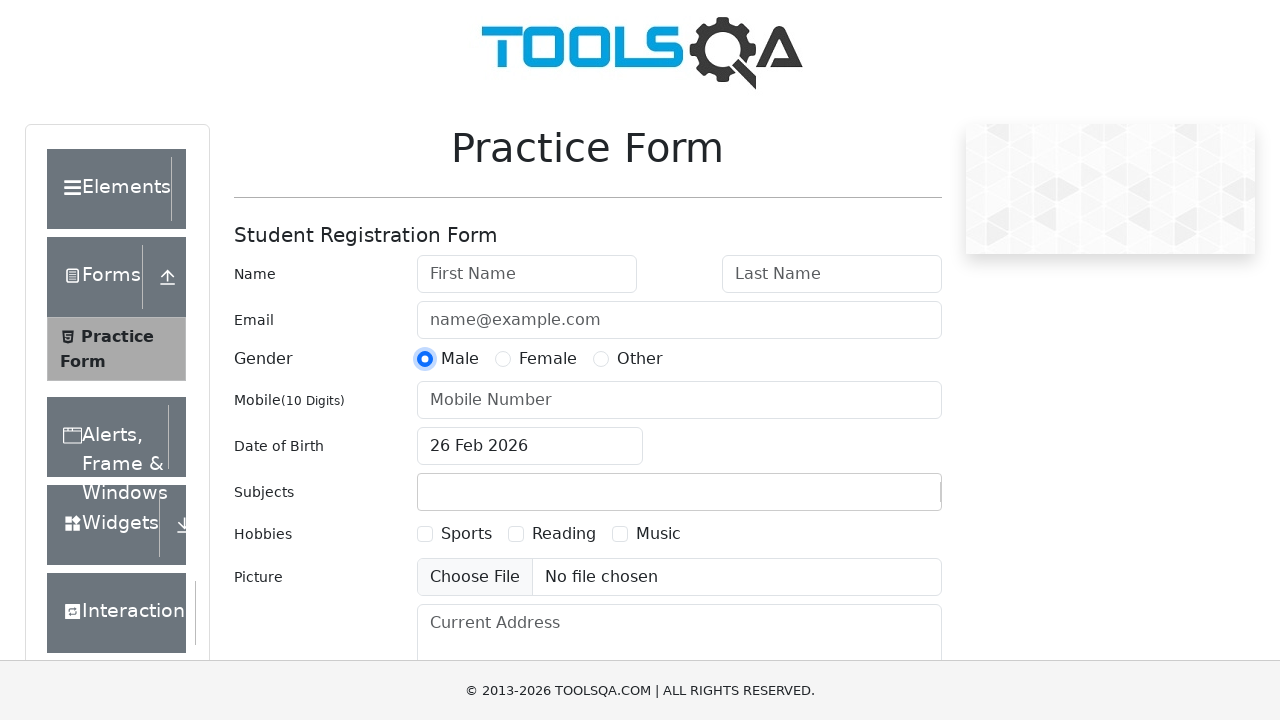

Clicked Other gender radio button at (640, 359) on label[for='gender-radio-3']
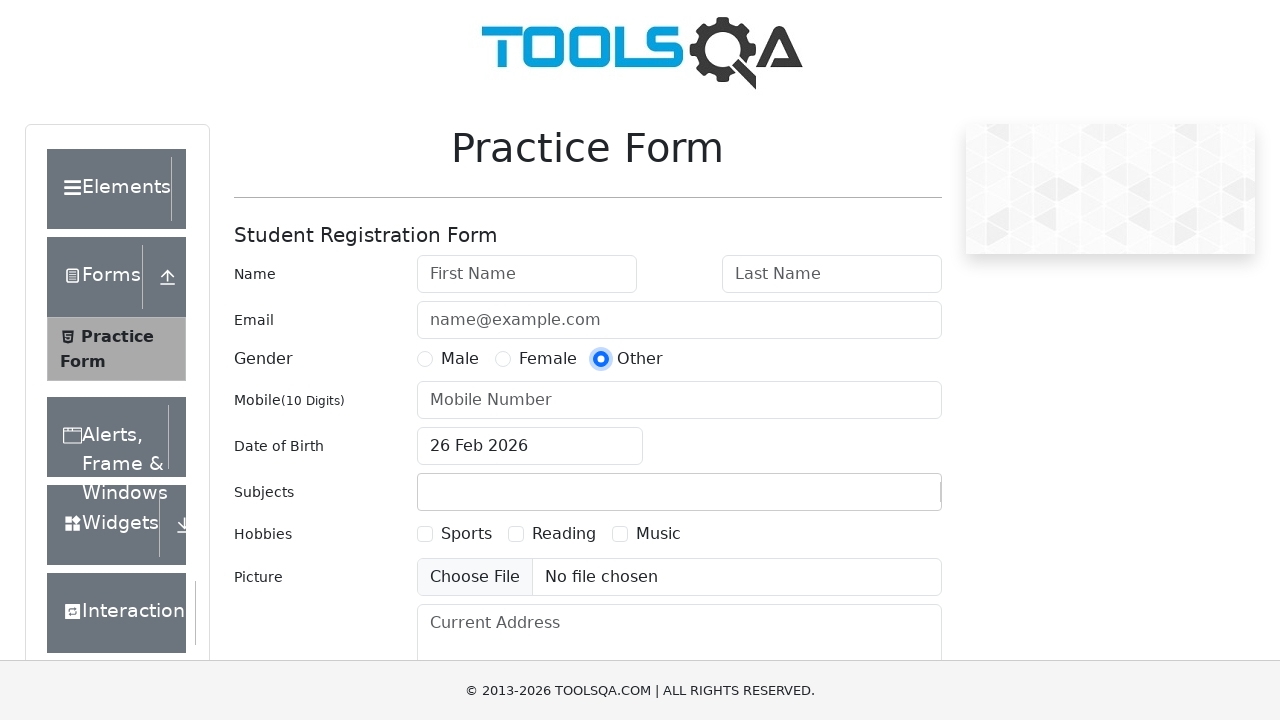

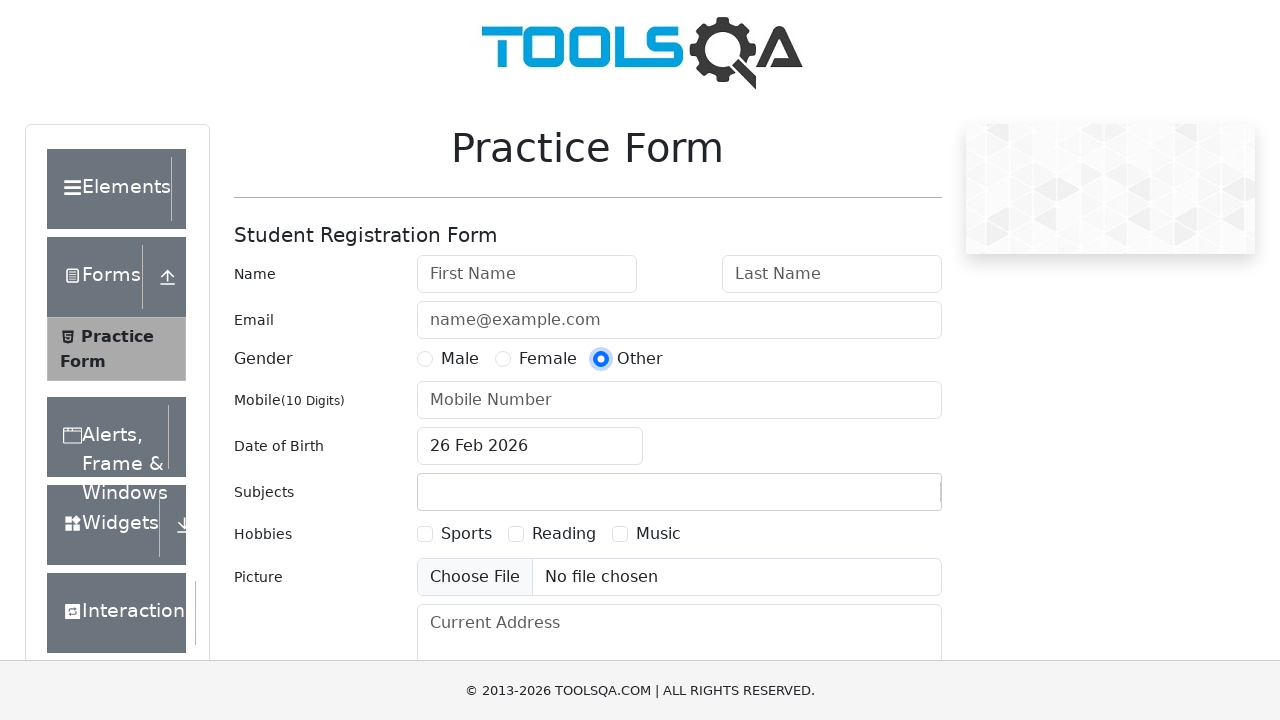